Tests alert handling functionality by triggering a confirm dialog and accepting it, then scrolling the page

Starting URL: https://testpages.herokuapp.com/styled/alerts/alert-test.html

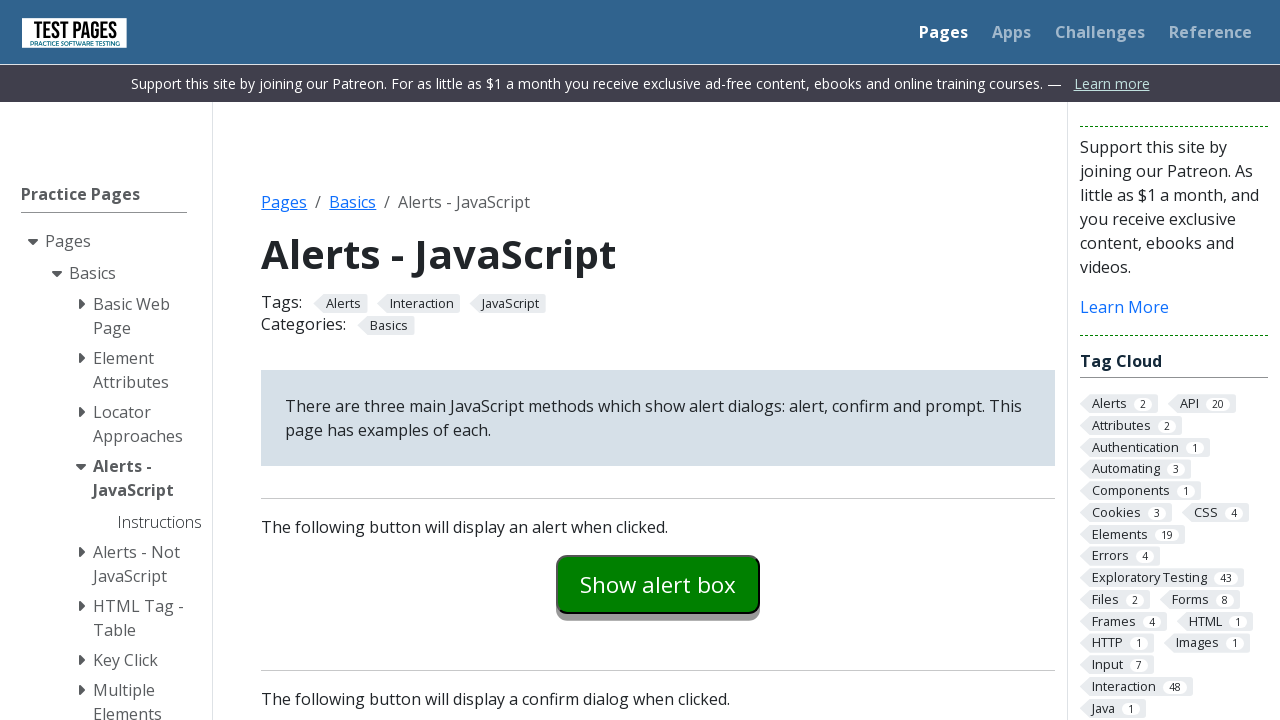

Clicked the confirm box button to trigger alert at (658, 360) on #confirmexample
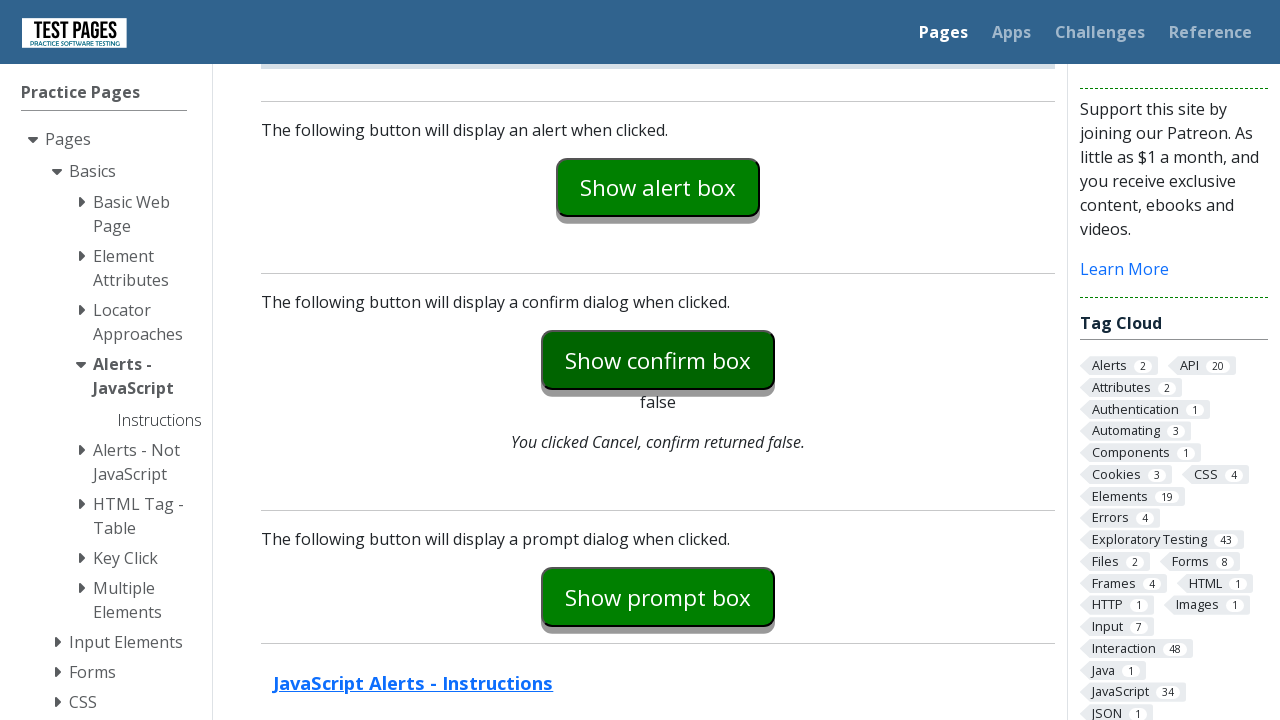

Set up dialog handler to accept confirm alert
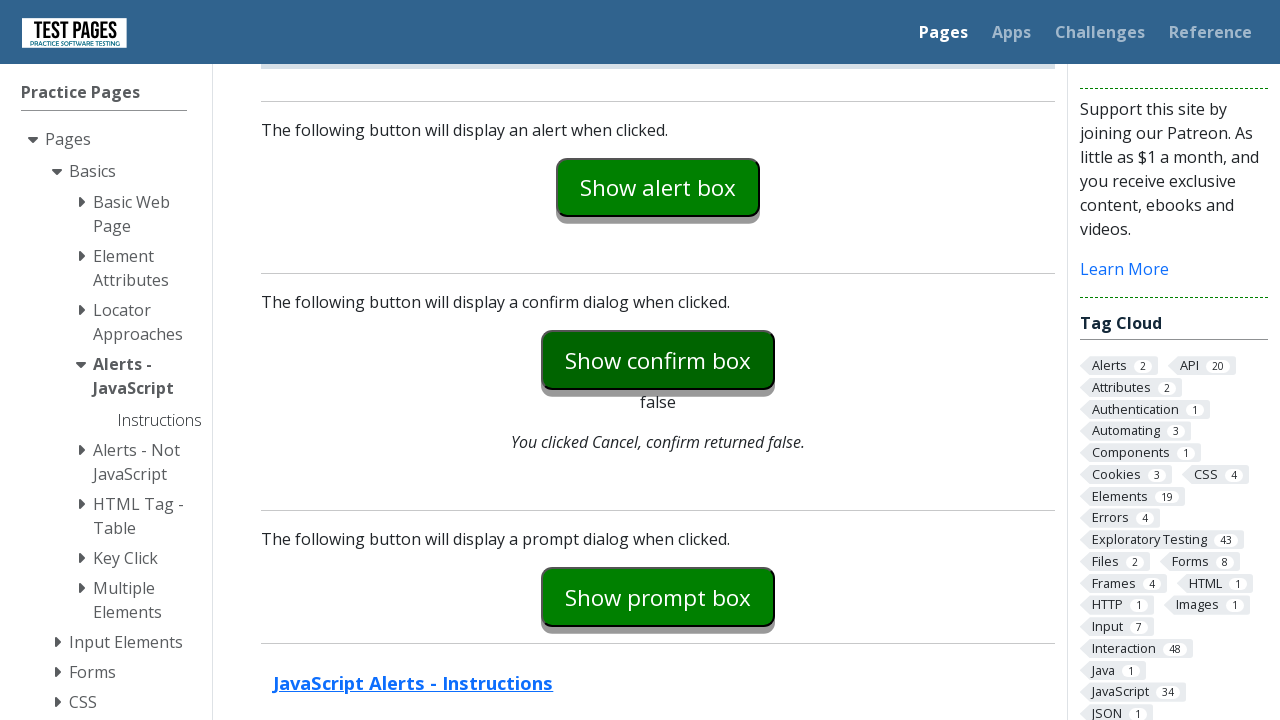

Scrolled page down by 250 pixels
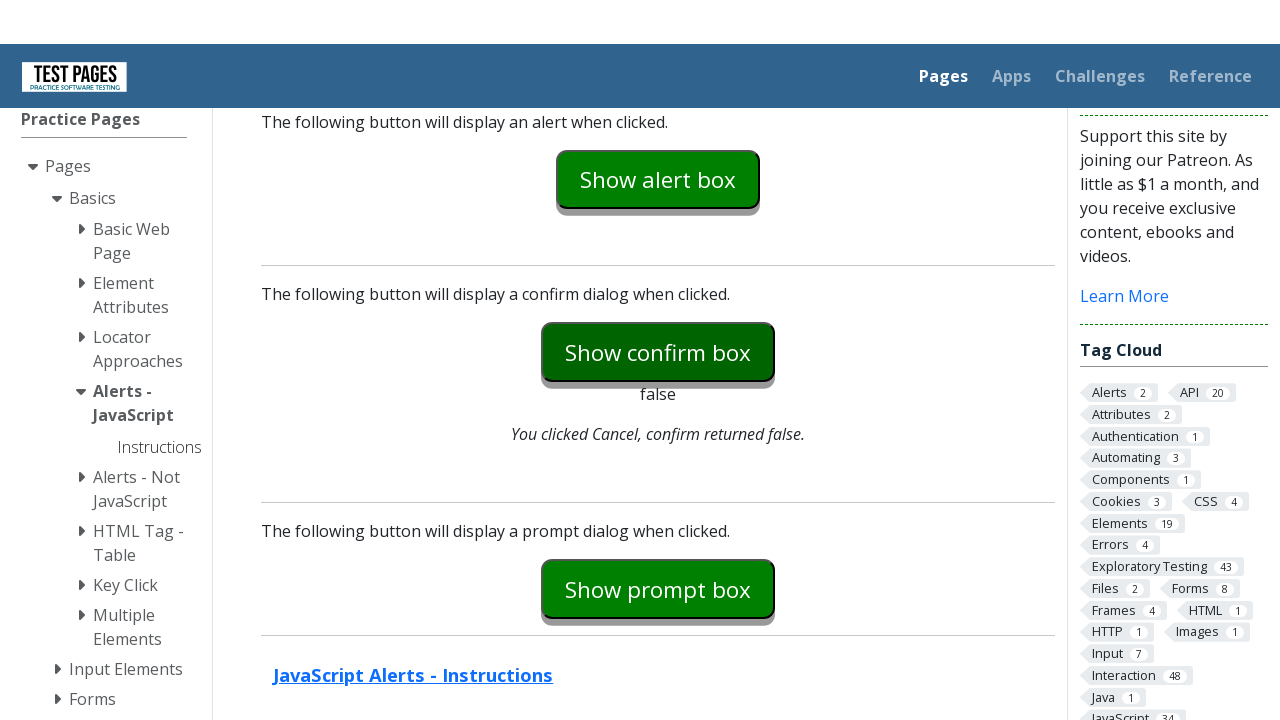

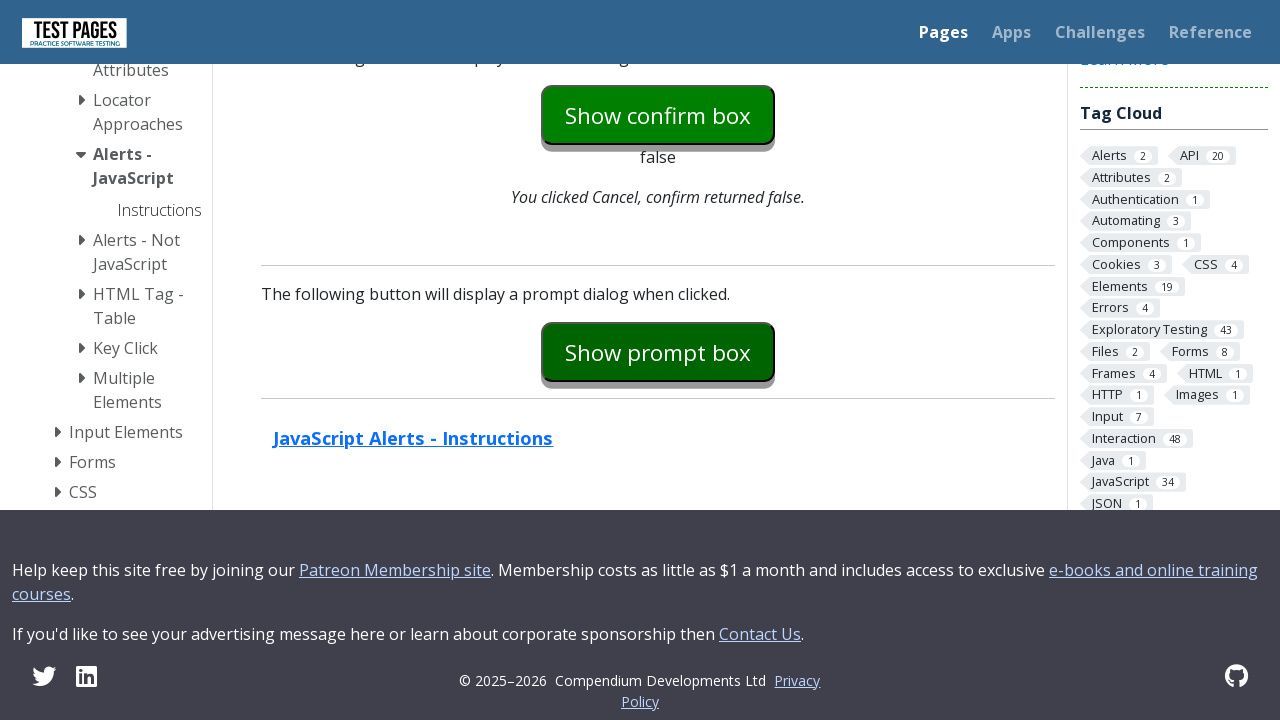